Navigates to Microsoft homepage and verifies the page loads successfully

Starting URL: http://www.microsoft.com

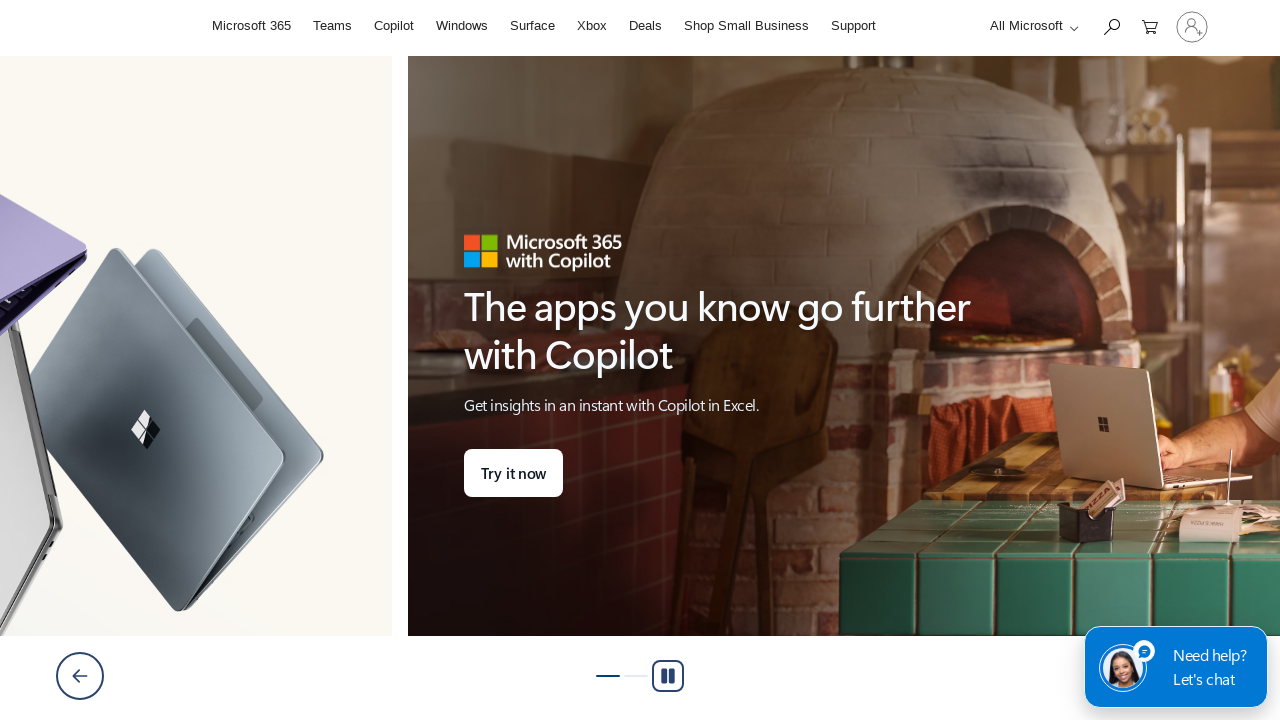

Waited for Microsoft homepage DOM to load
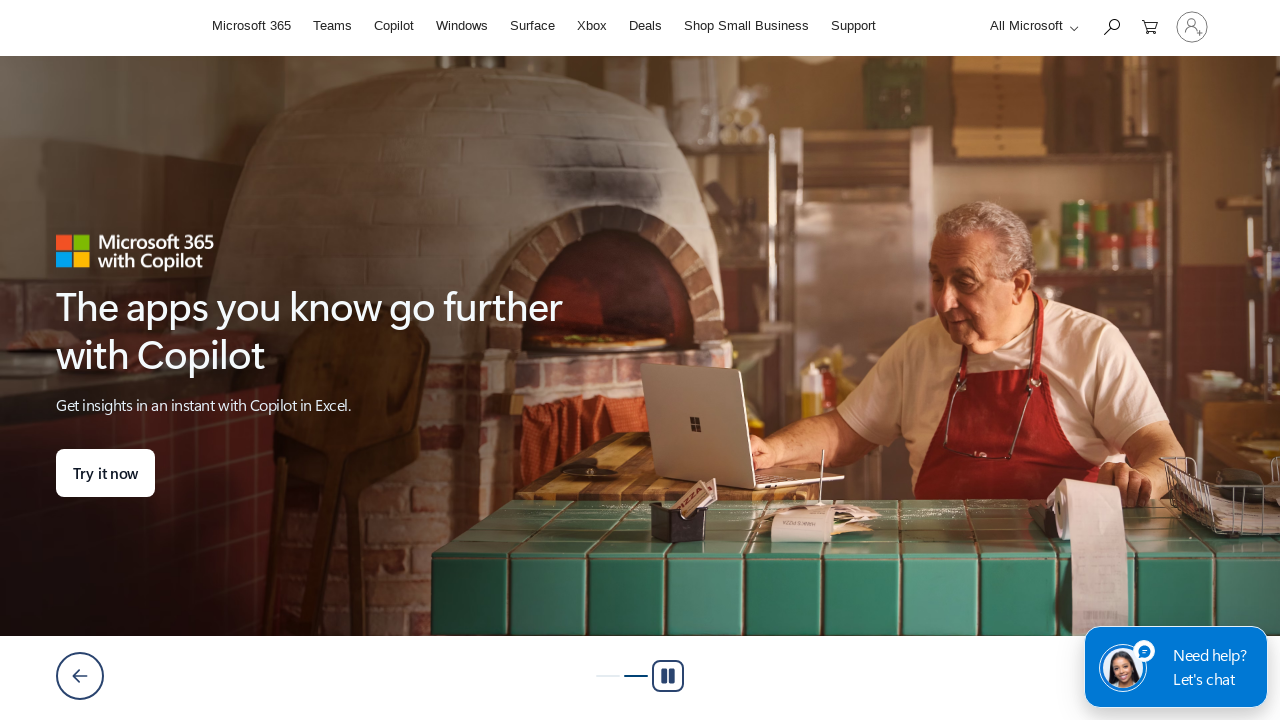

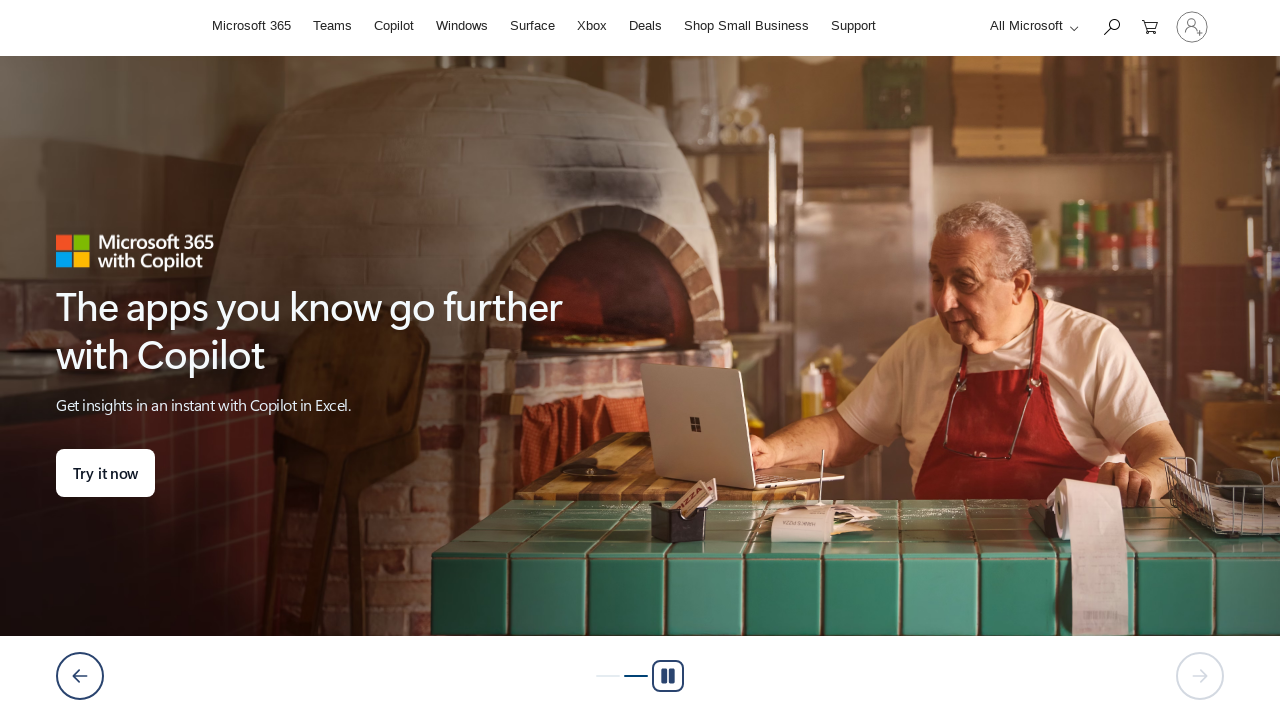